Tests browser functionality by navigating to a website, injecting Google Analytics tracking, and simulating human activity through scrolling for a period of time.

Starting URL: https://verenigdamsterdam.nl

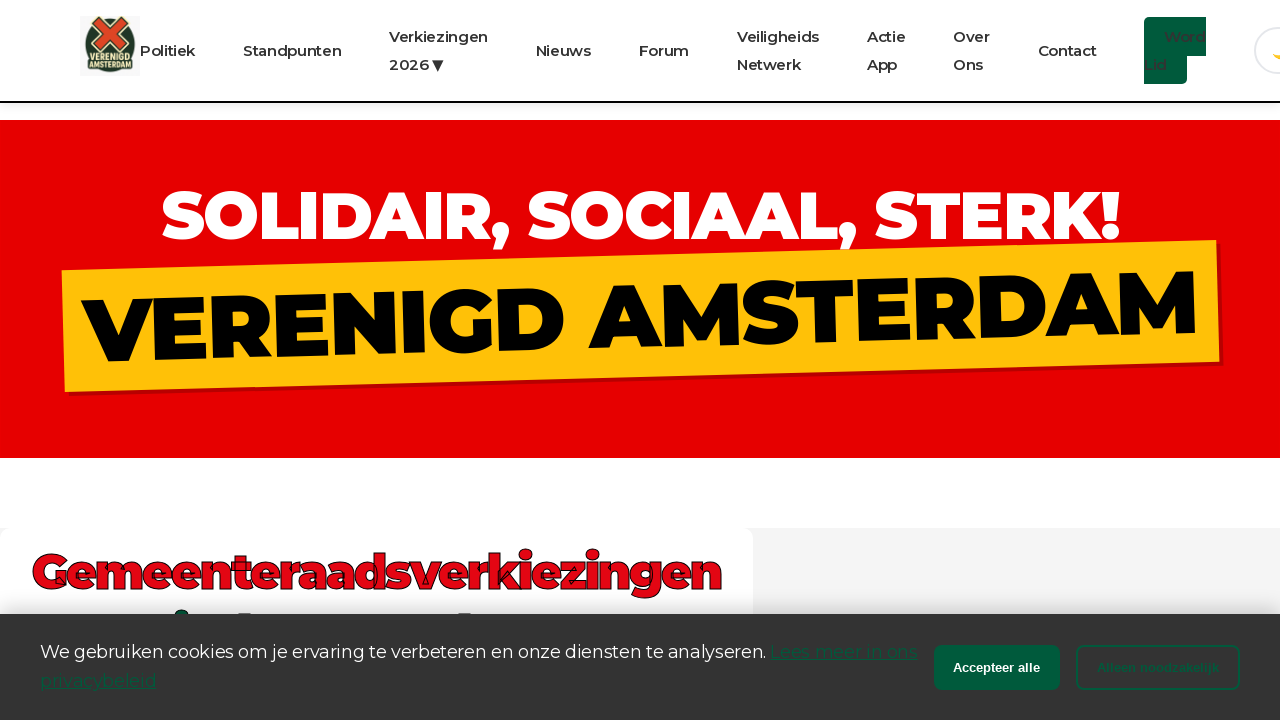

Page DOM content loaded
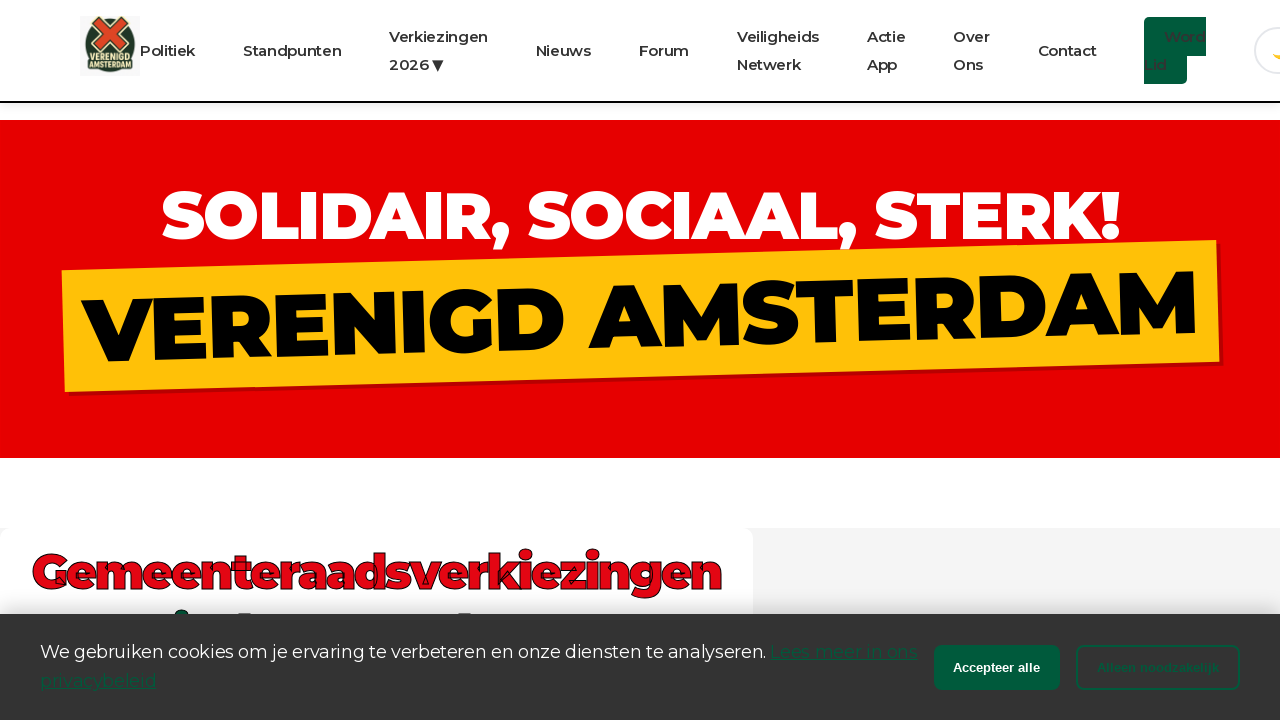

Retrieved page title: Verenigd Amsterdam - Politieke Partij Gemeenteraad Verkiezingen 2026
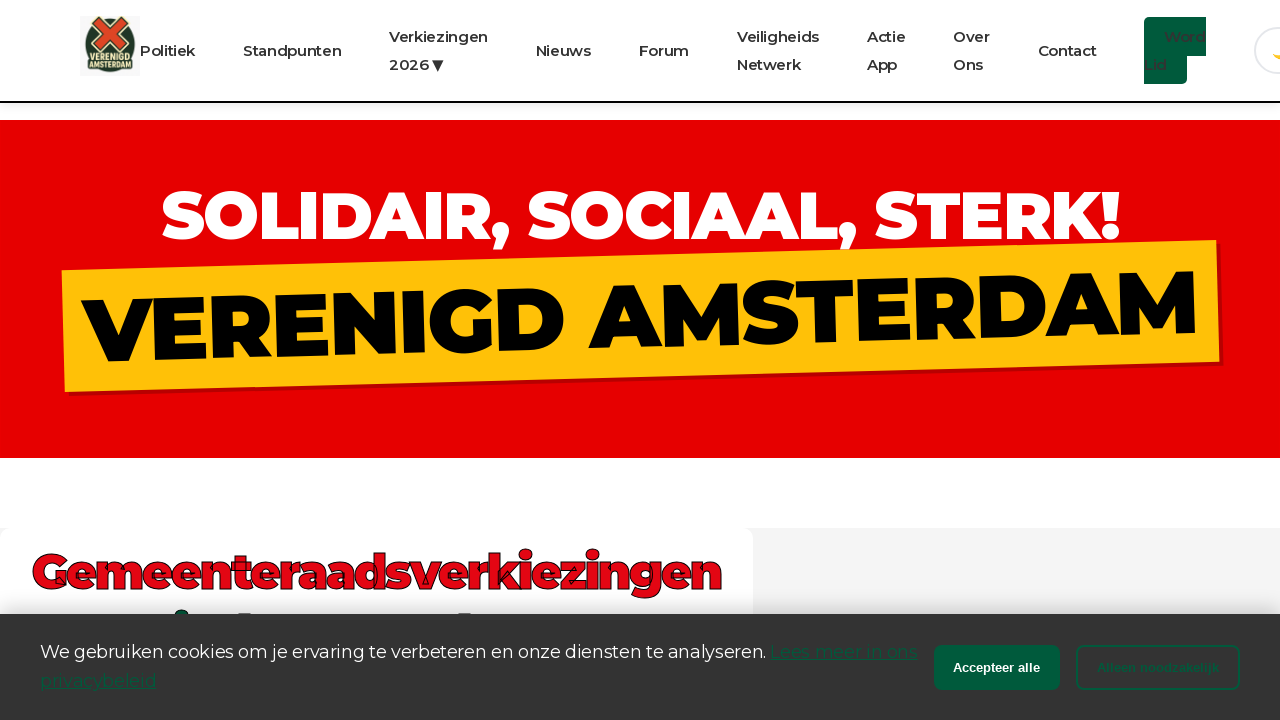

Scrolled down to position 200px
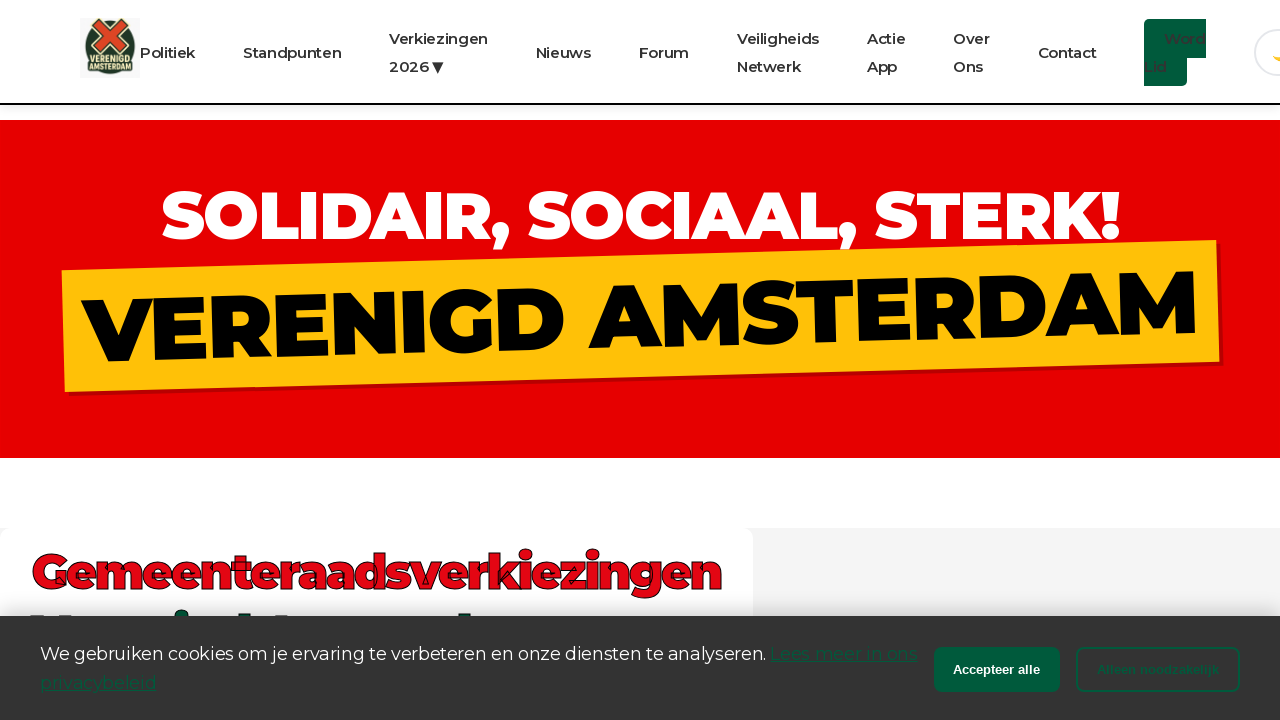

Scrolled down to position 300px
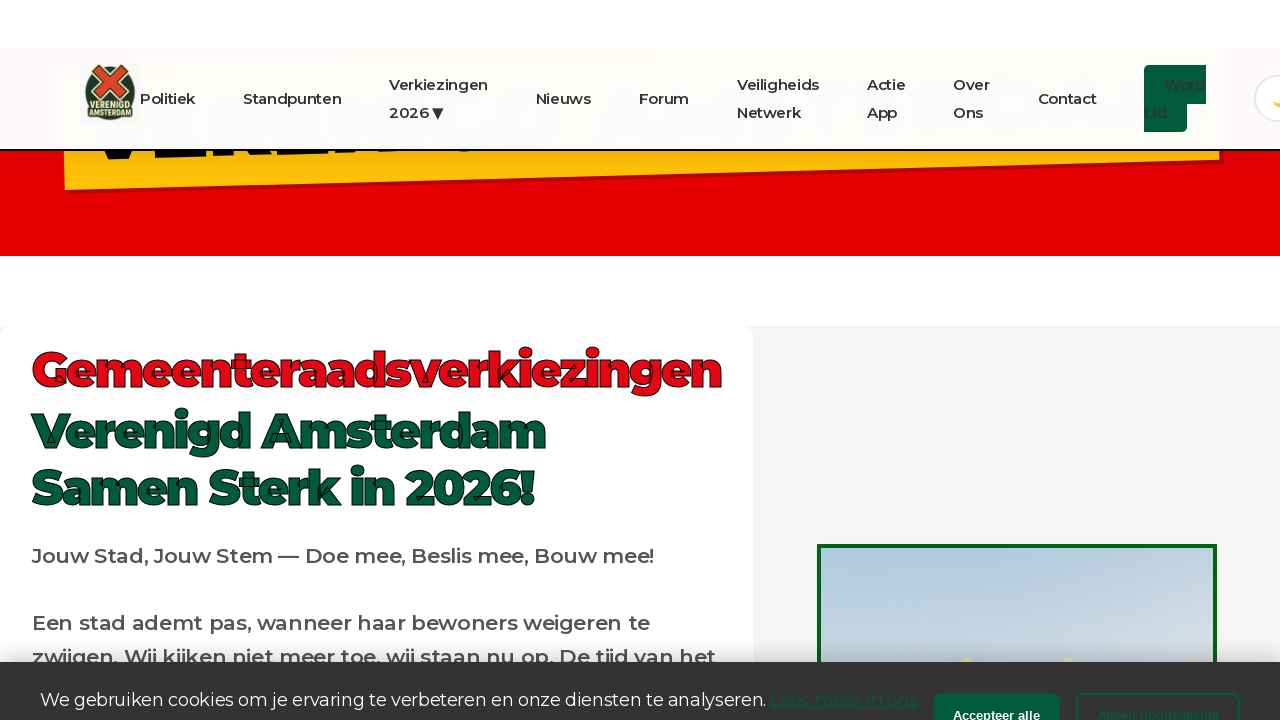

Scrolled down to position 400px
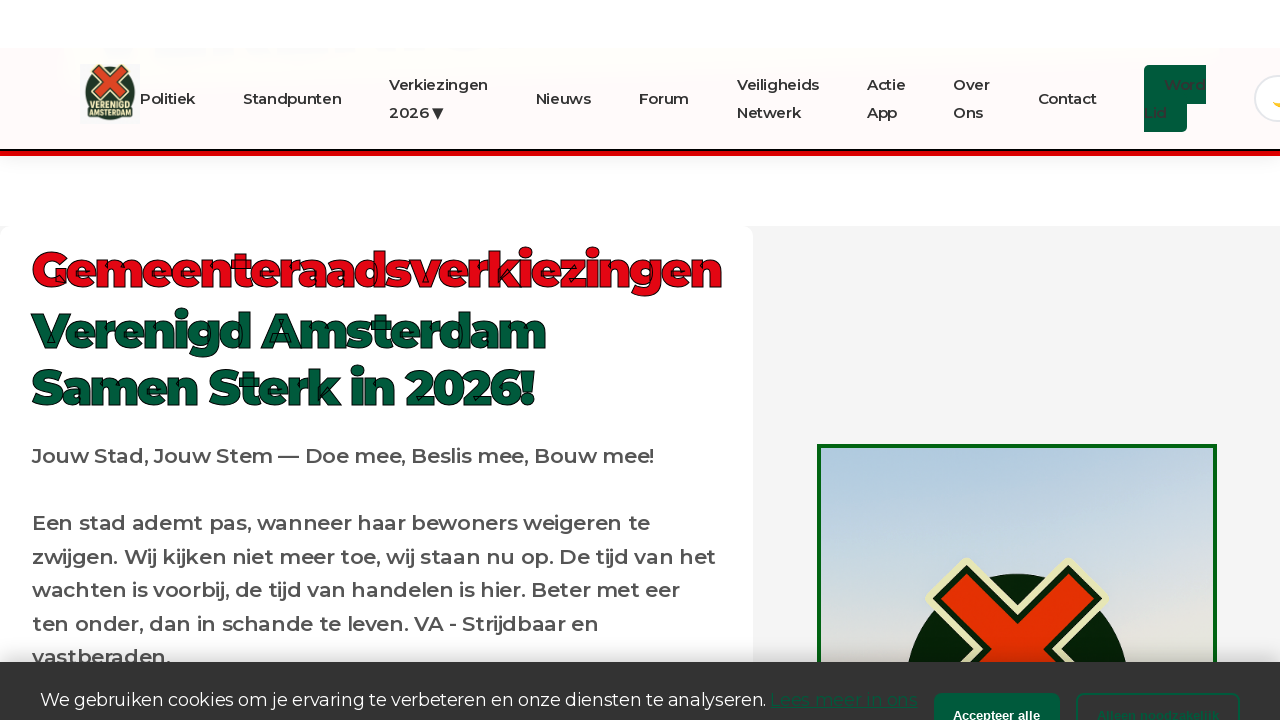

Scrolled down to position 500px
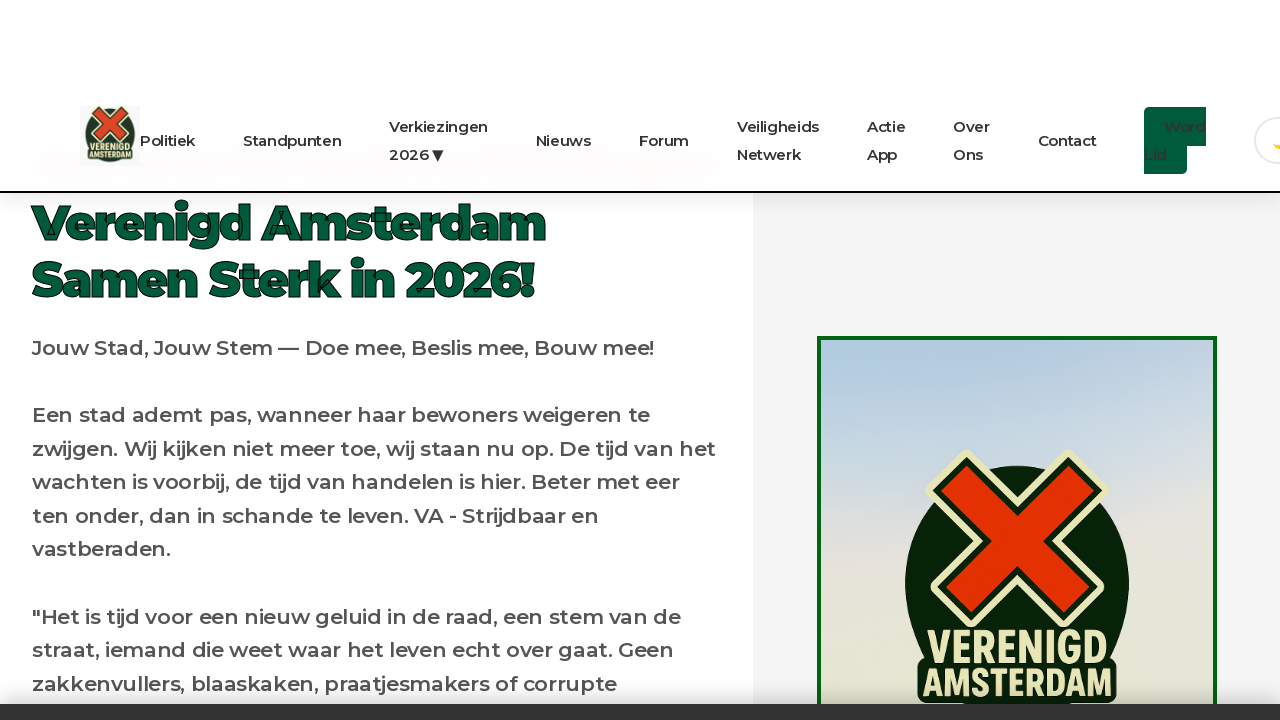

Scrolled down to position 600px
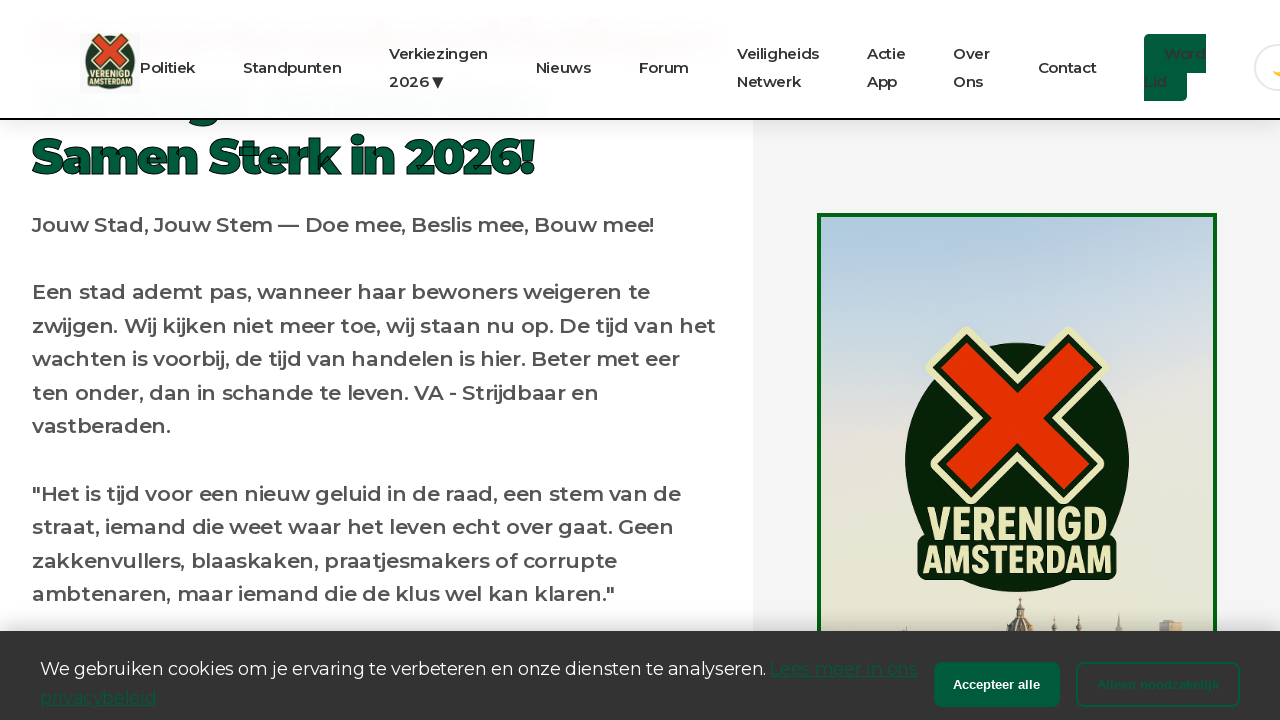

Scrolled back to top of page
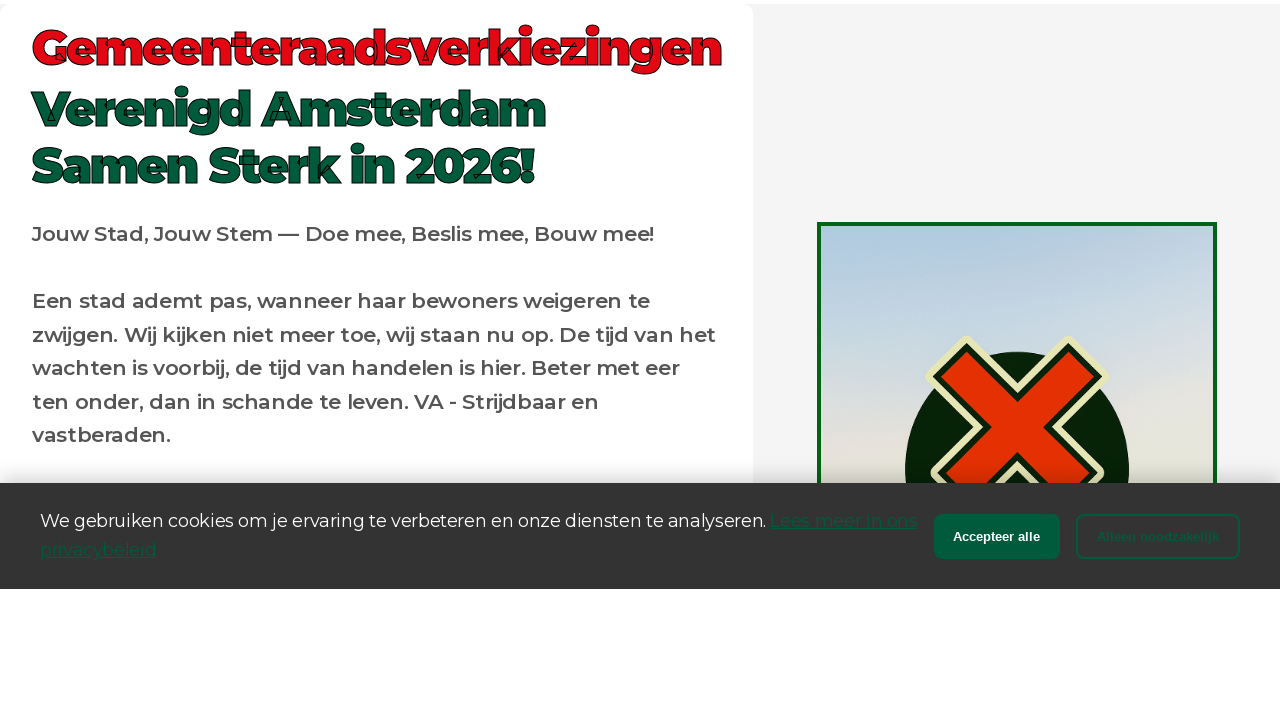

Page network activity idle - all resources loaded
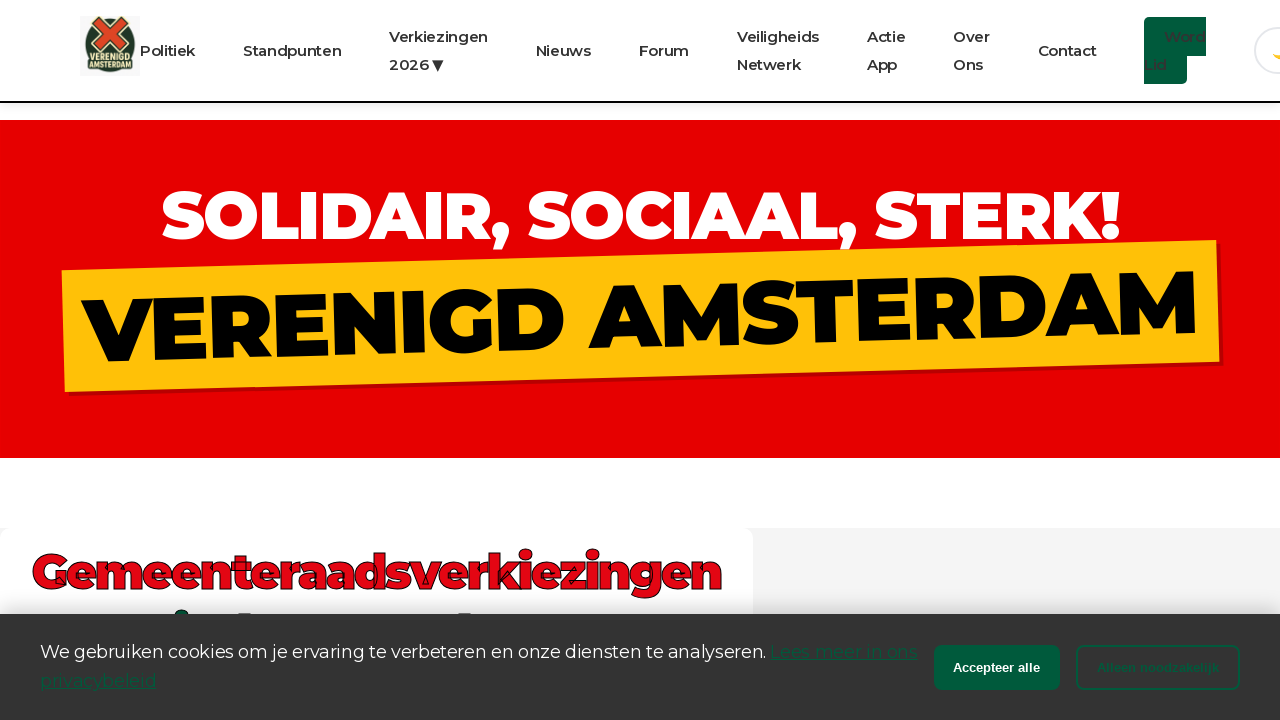

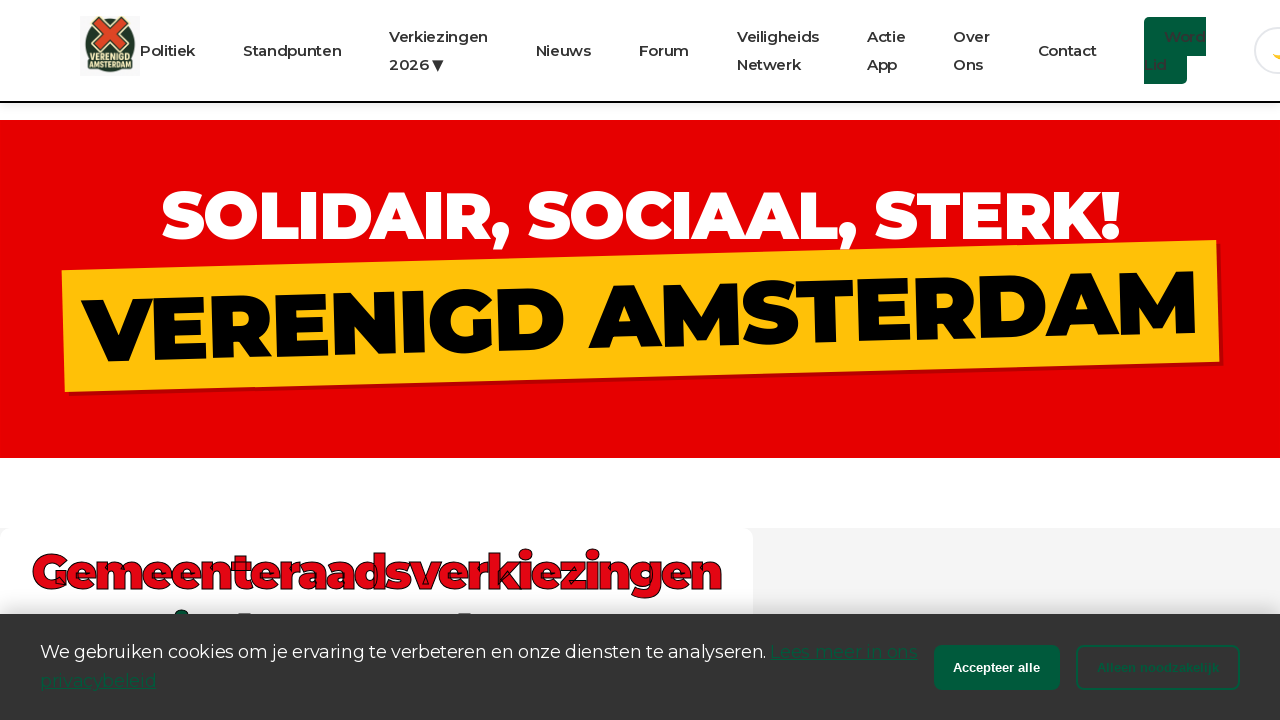